Tests marking all todo items as completed using the toggle-all checkbox.

Starting URL: https://demo.playwright.dev/todomvc

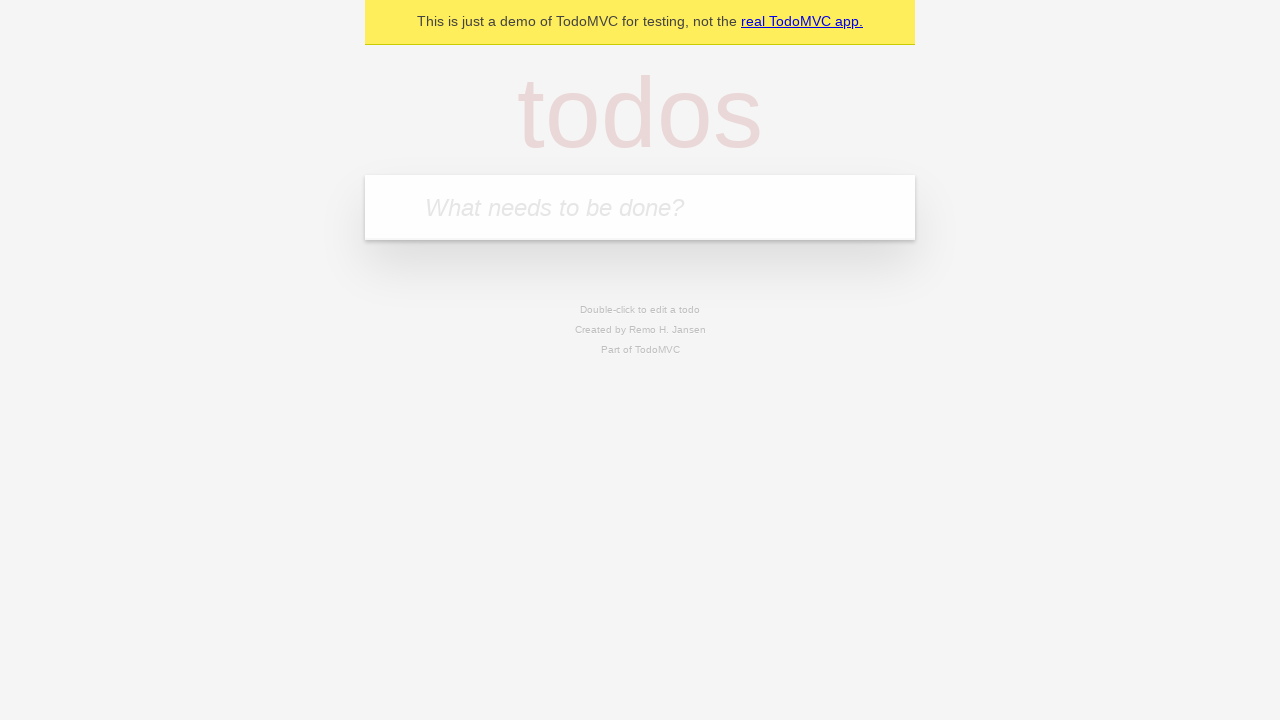

Filled todo input with 'buy some cheese' on internal:attr=[placeholder="What needs to be done?"i]
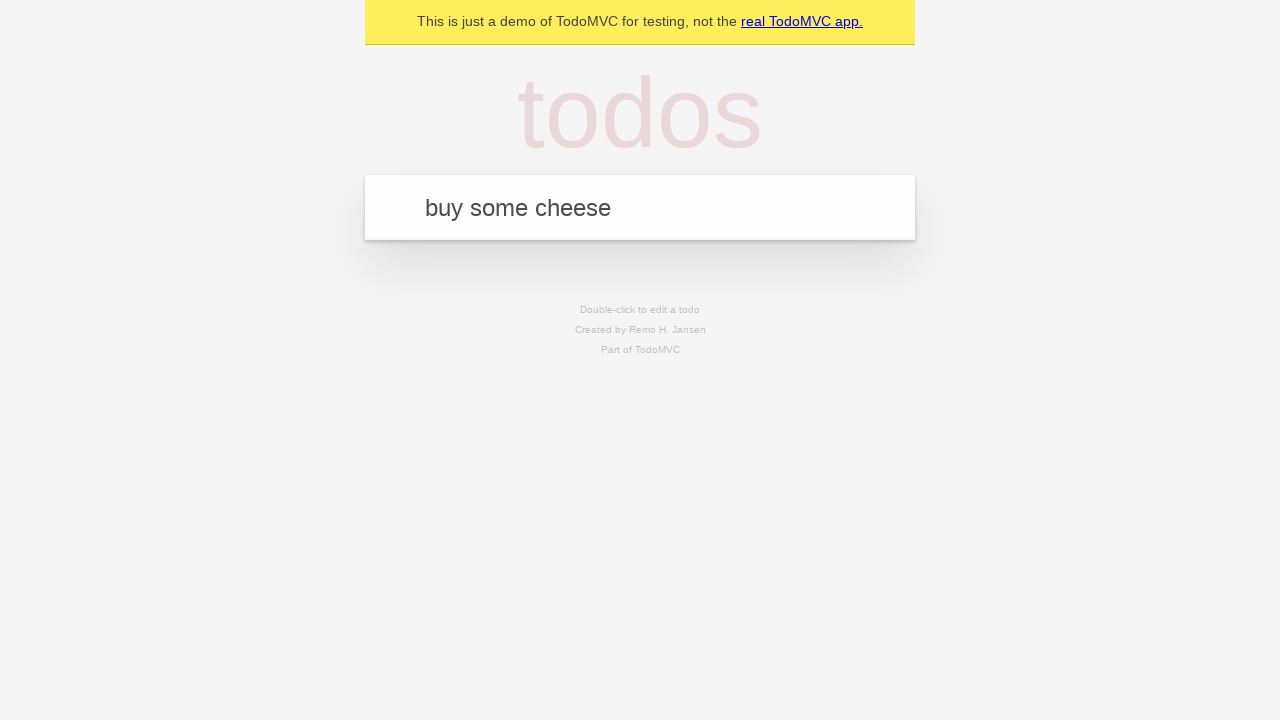

Pressed Enter to add first todo item on internal:attr=[placeholder="What needs to be done?"i]
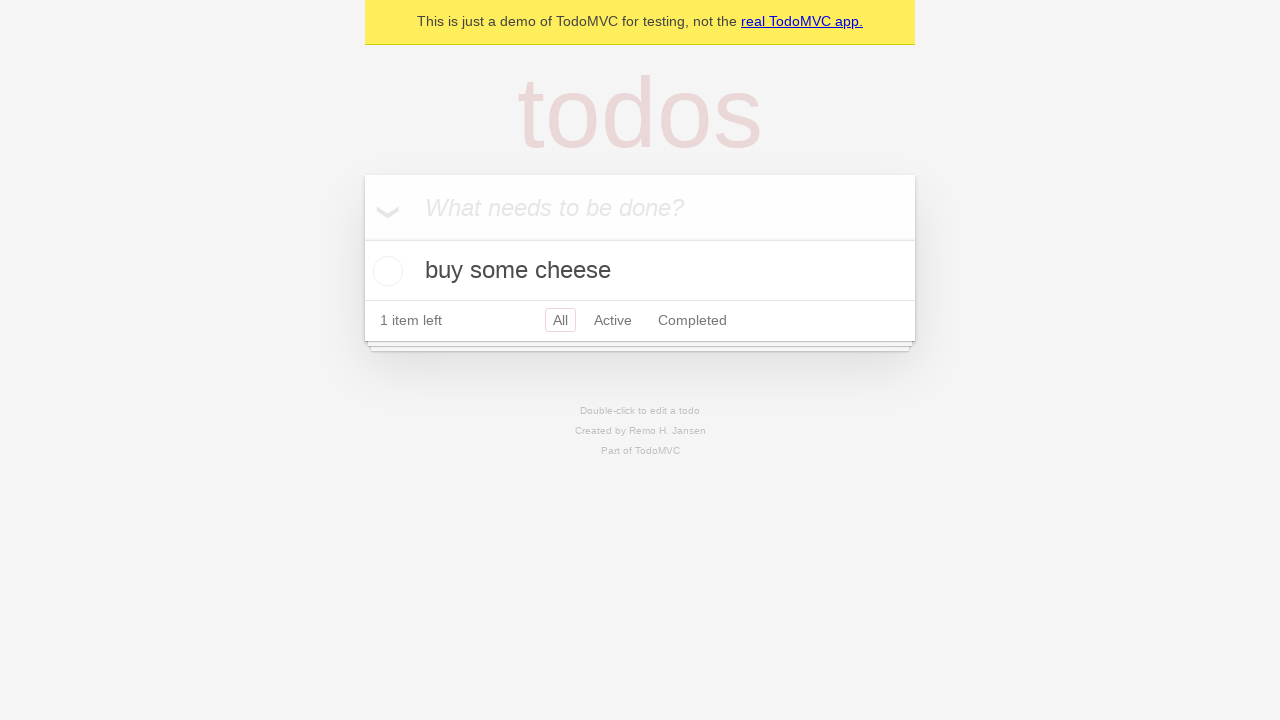

Filled todo input with 'feed the cat' on internal:attr=[placeholder="What needs to be done?"i]
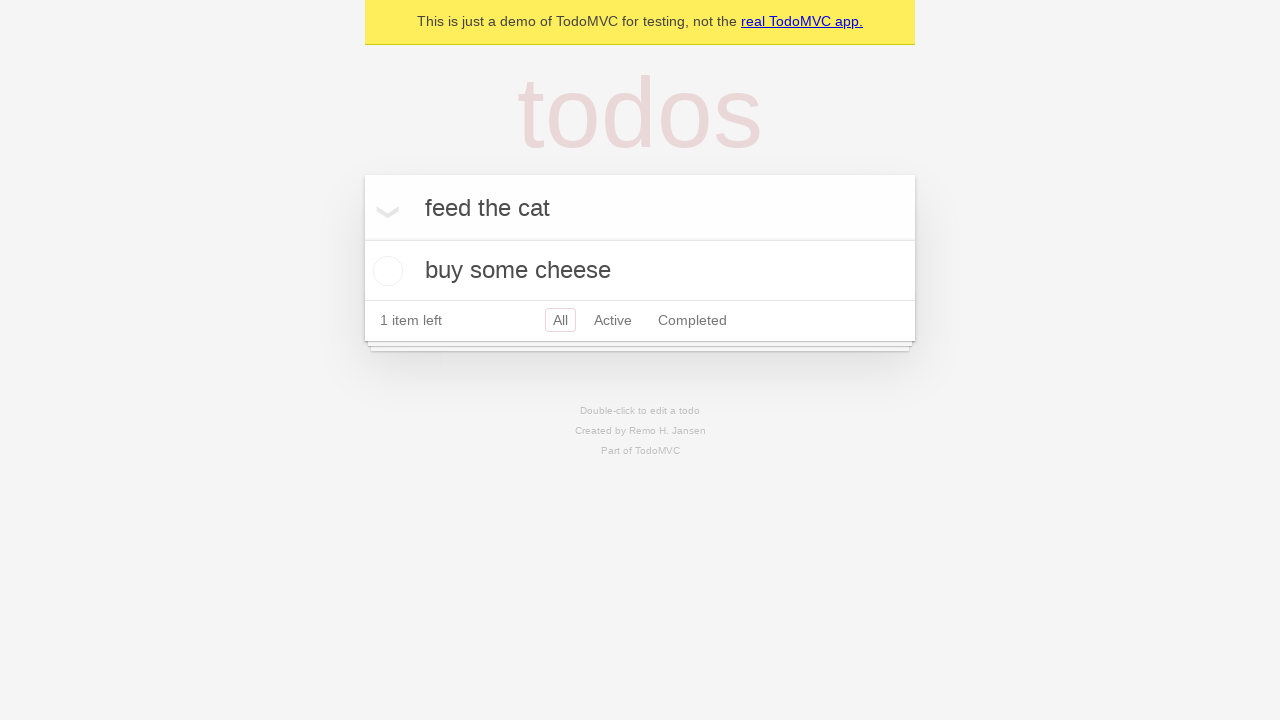

Pressed Enter to add second todo item on internal:attr=[placeholder="What needs to be done?"i]
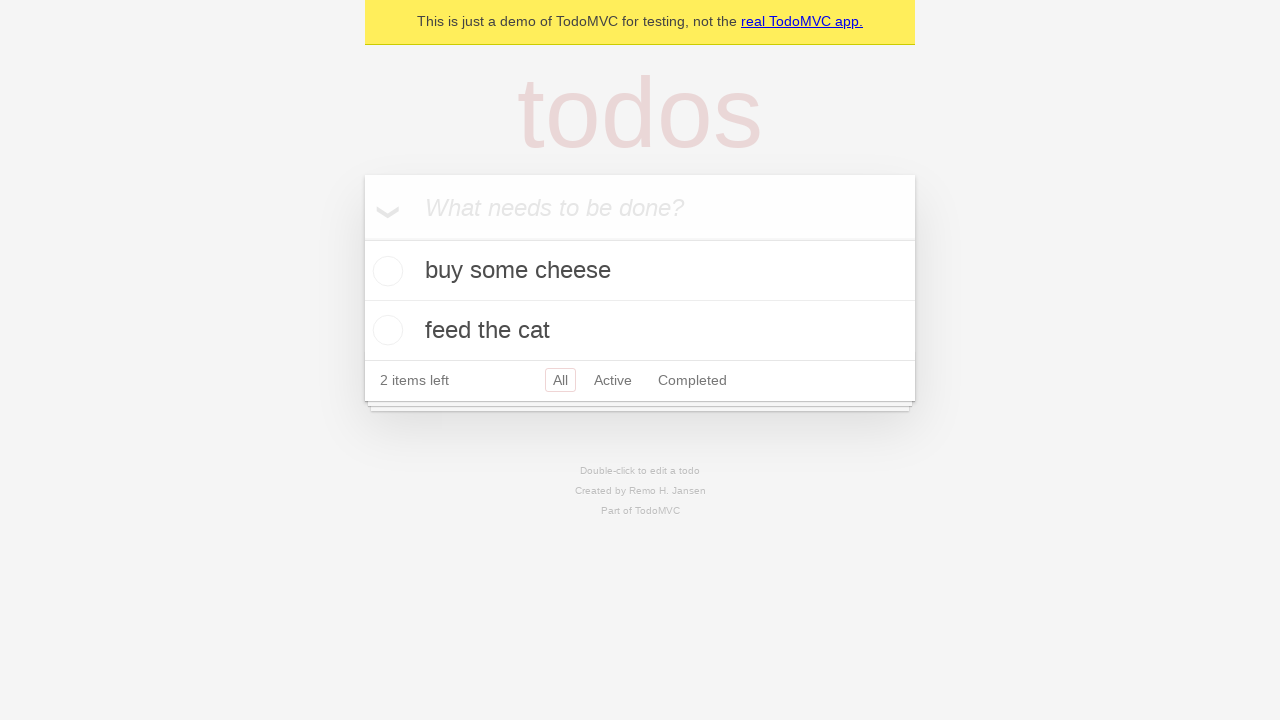

Filled todo input with 'book a doctors appointment' on internal:attr=[placeholder="What needs to be done?"i]
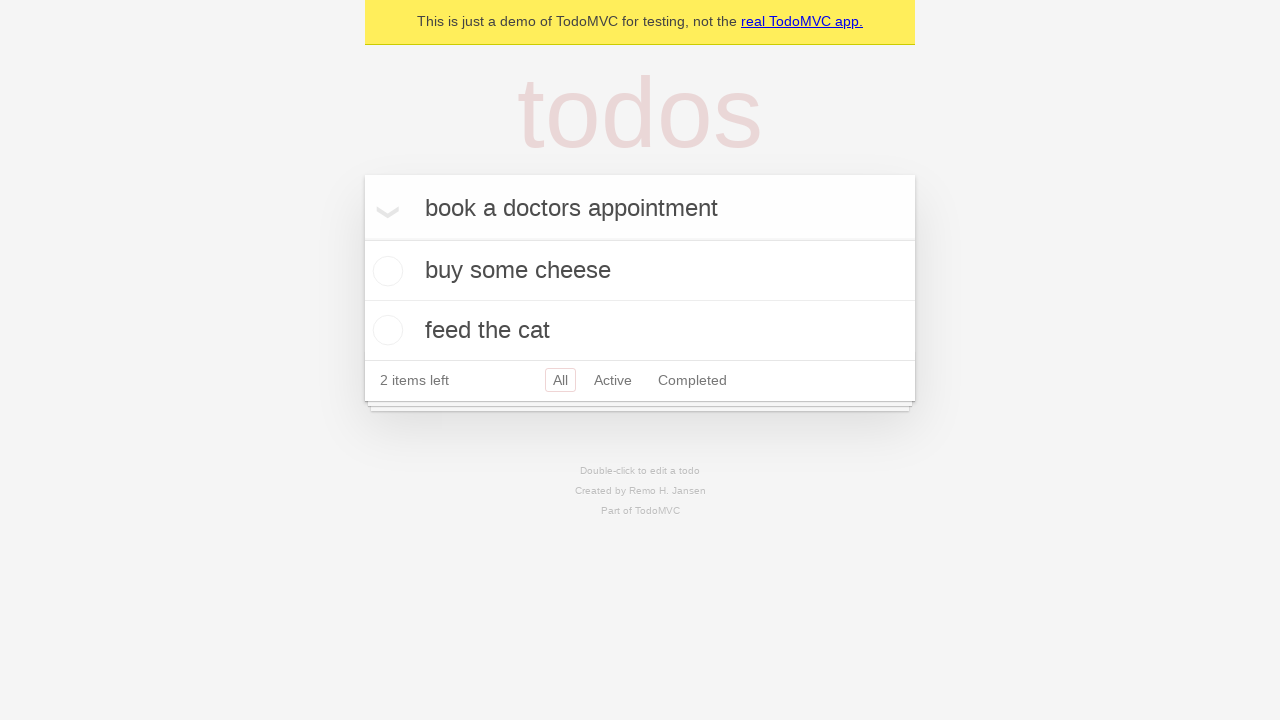

Pressed Enter to add third todo item on internal:attr=[placeholder="What needs to be done?"i]
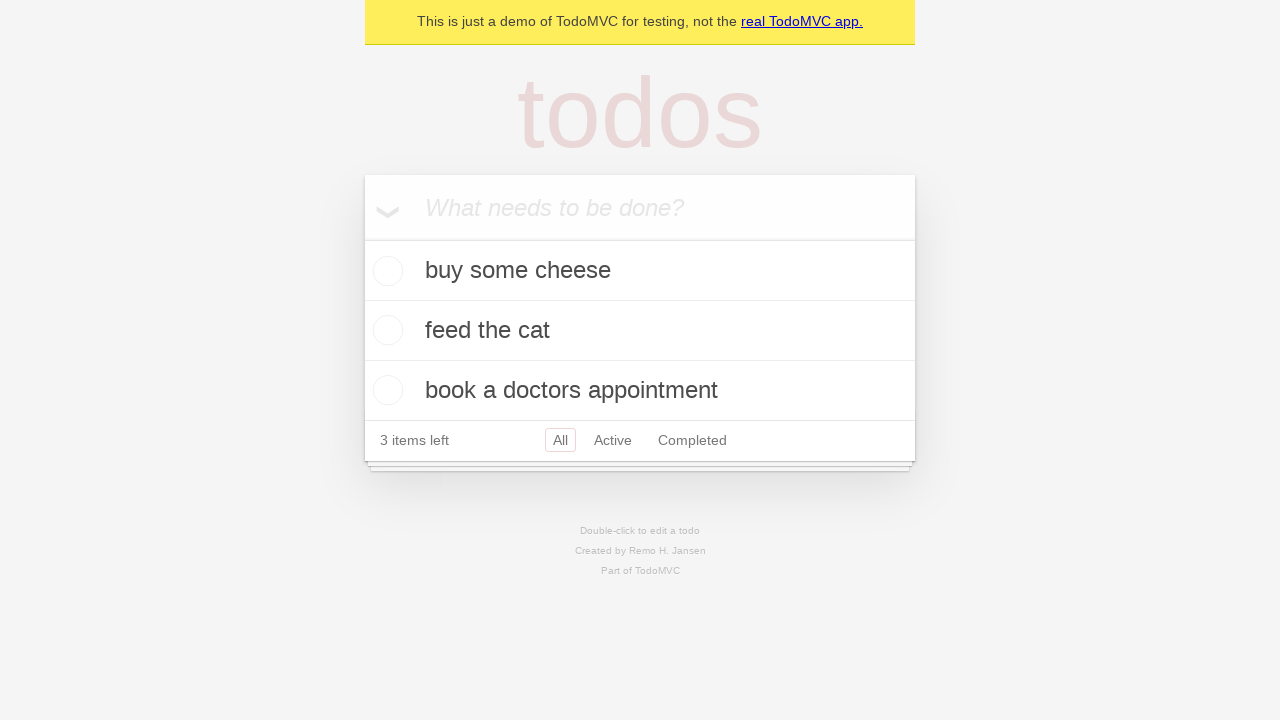

Checked the 'Mark all as complete' toggle at (362, 238) on internal:label="Mark all as complete"i
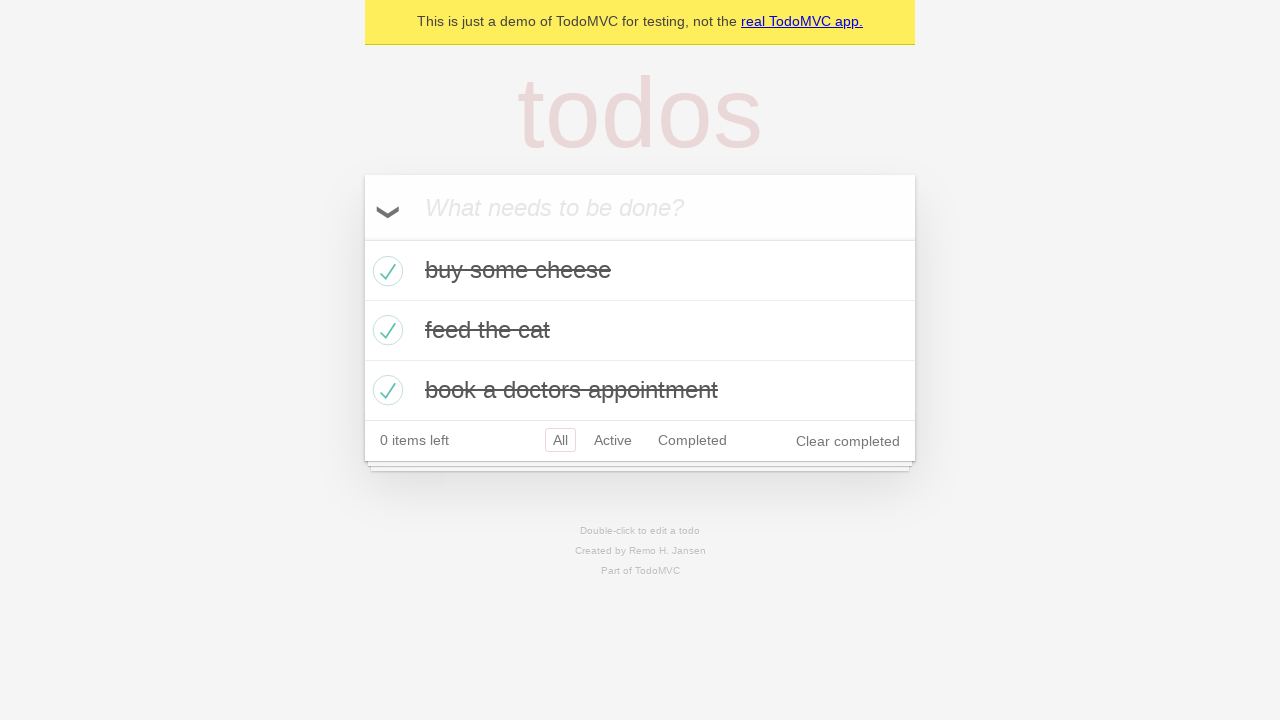

Waited for todo items to be marked as completed
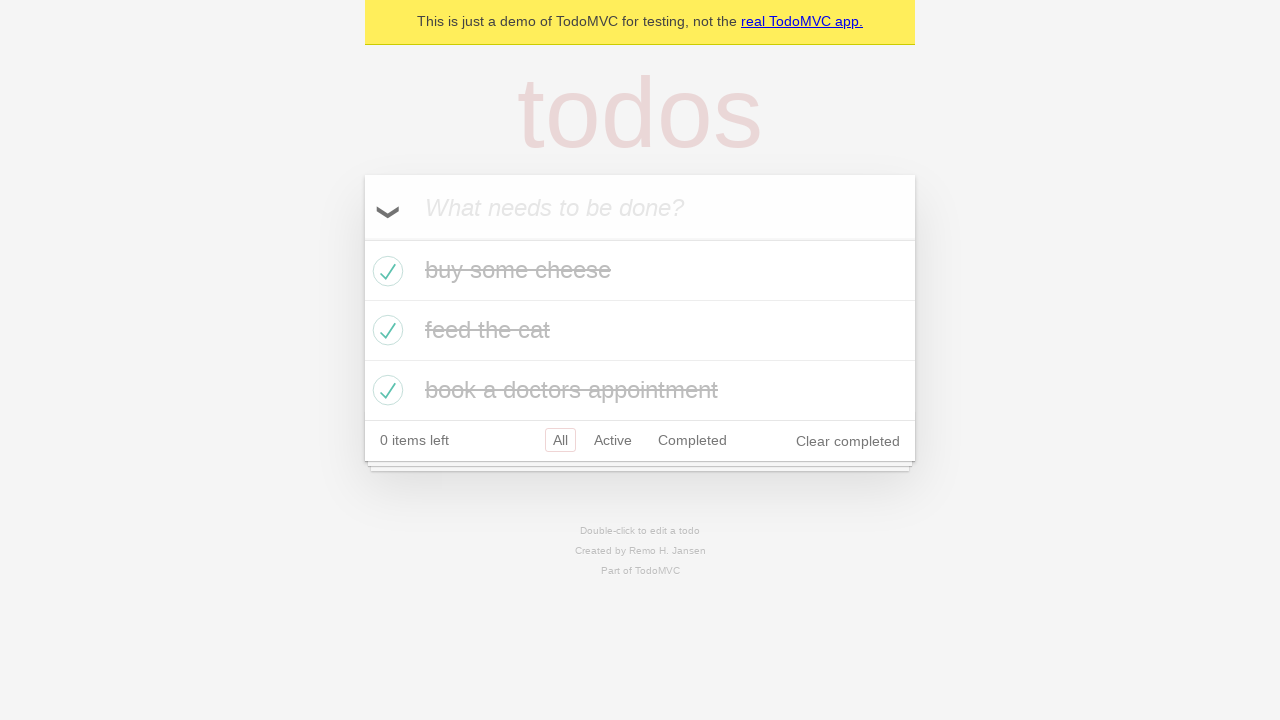

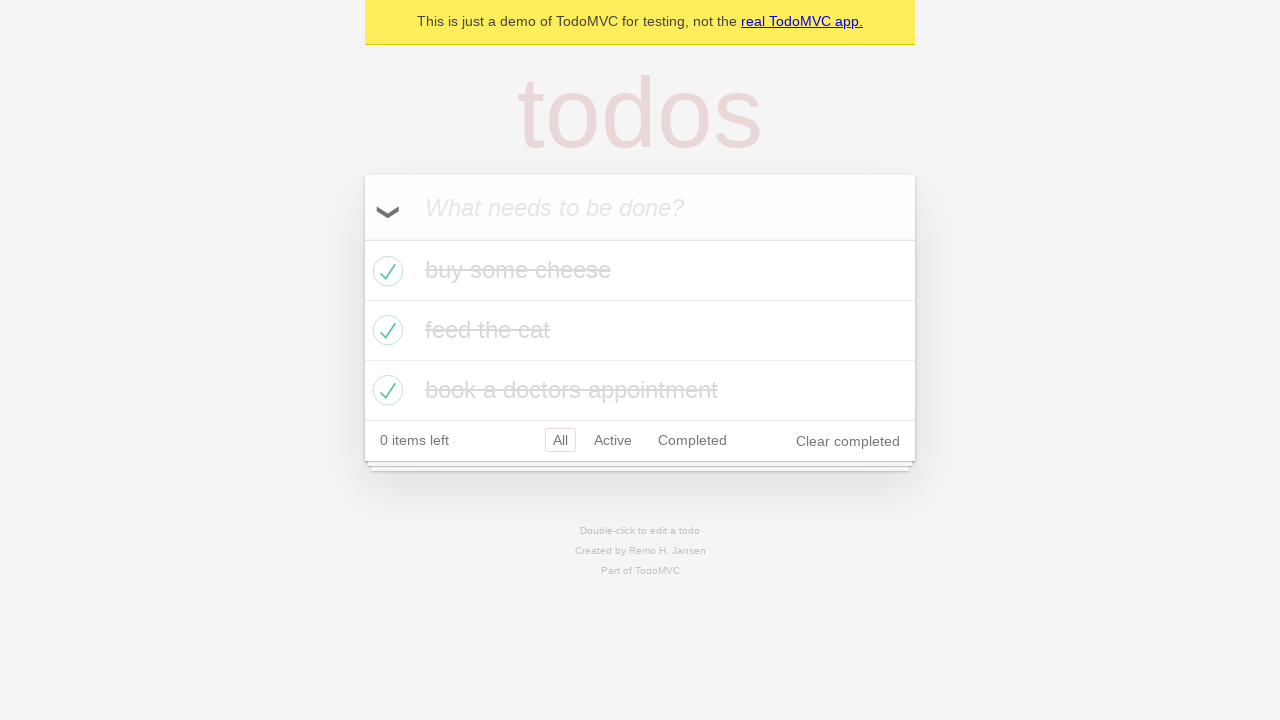